Tests radio button functionality by iterating through and clicking each sport radio button option

Starting URL: https://practice.cydeo.com/radio_buttons

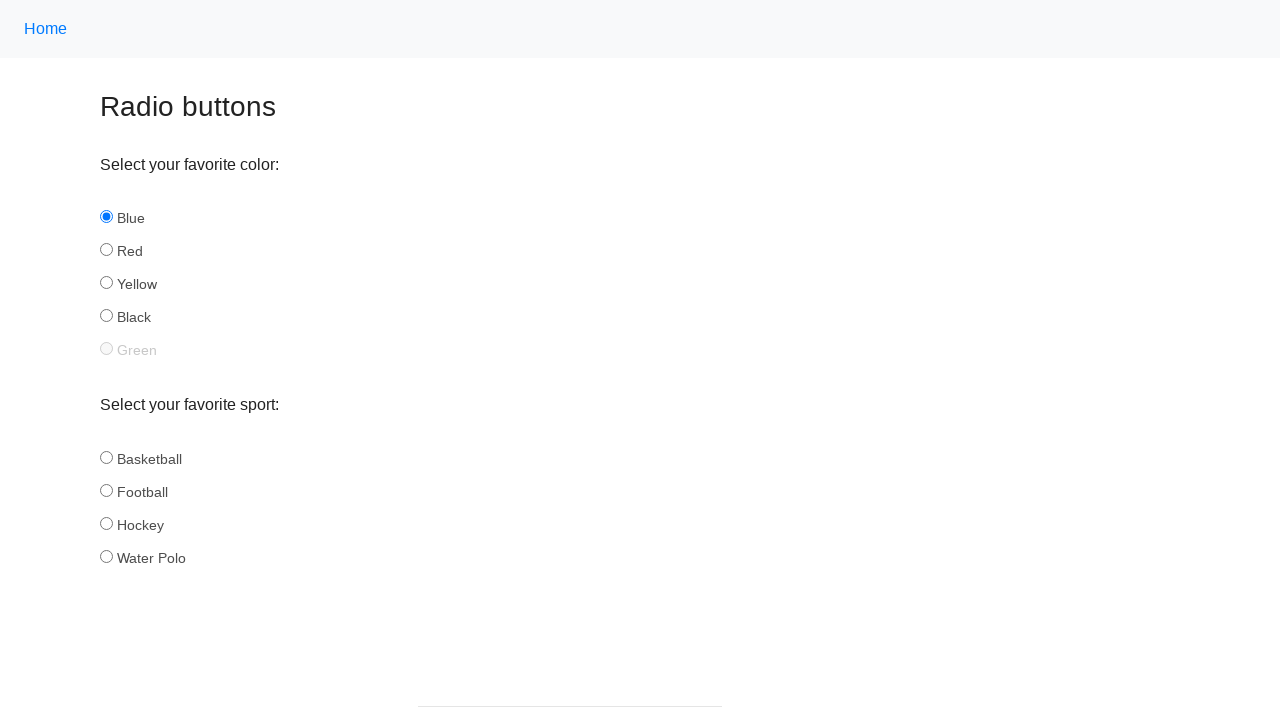

Navigated to radio buttons practice page
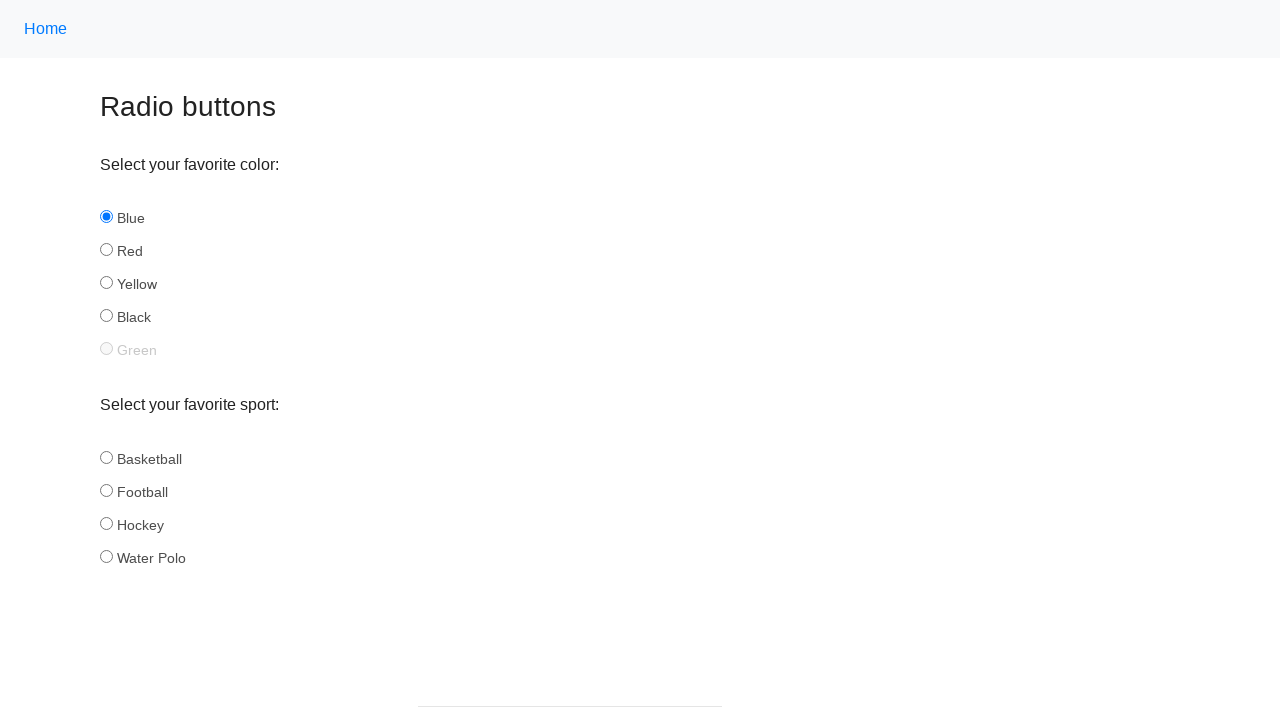

Located all sport radio button elements
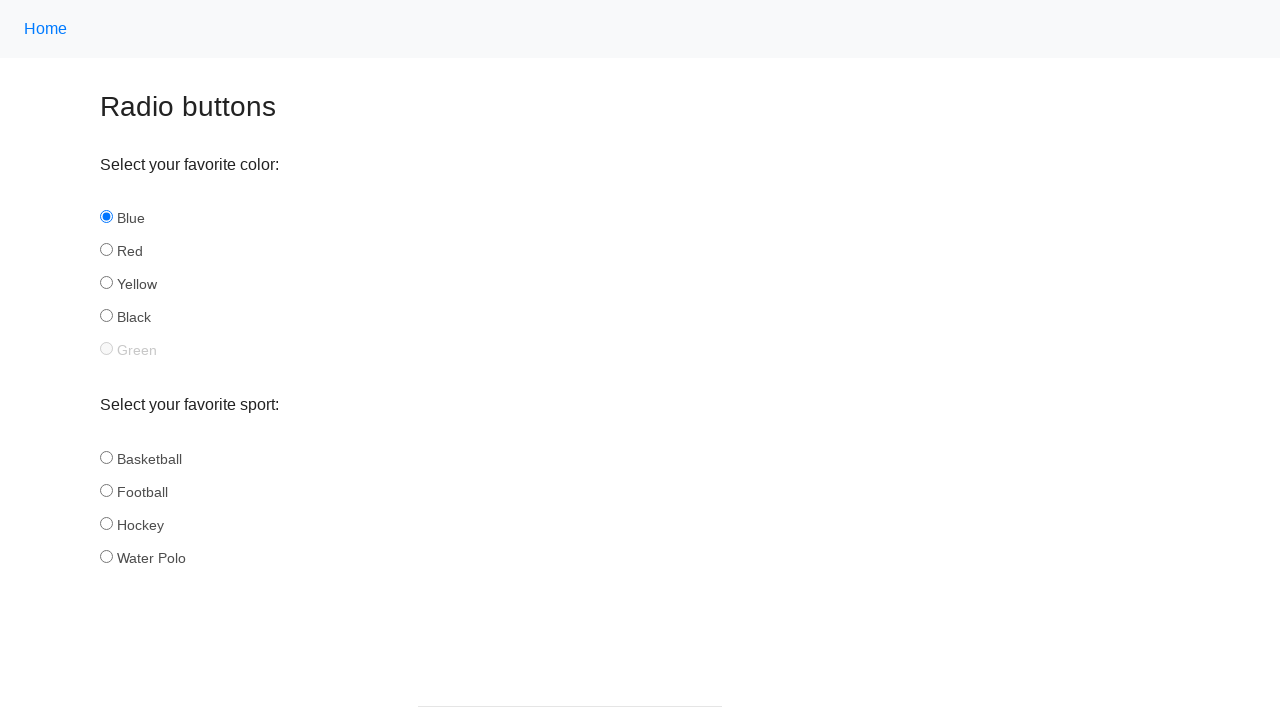

Clicked a sport radio button option at (106, 457) on input[name='sport'] >> nth=0
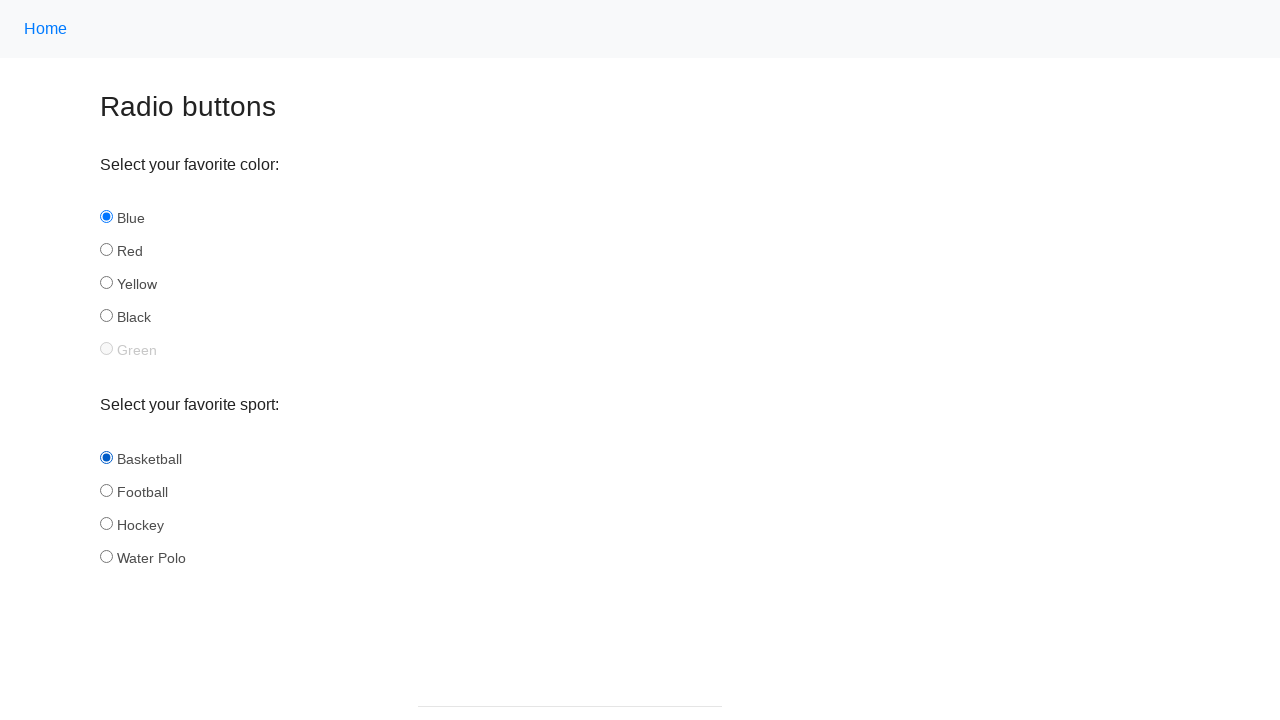

Waited 500ms between radio button clicks for visibility
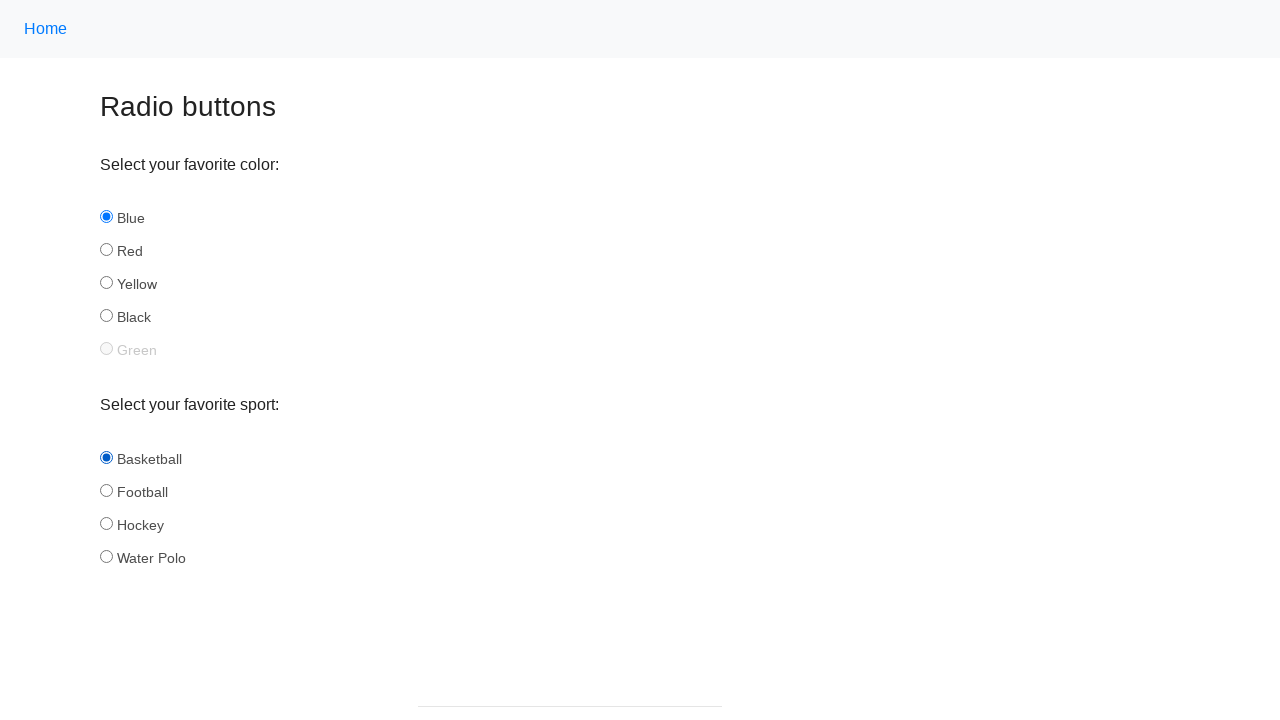

Clicked a sport radio button option at (106, 490) on input[name='sport'] >> nth=1
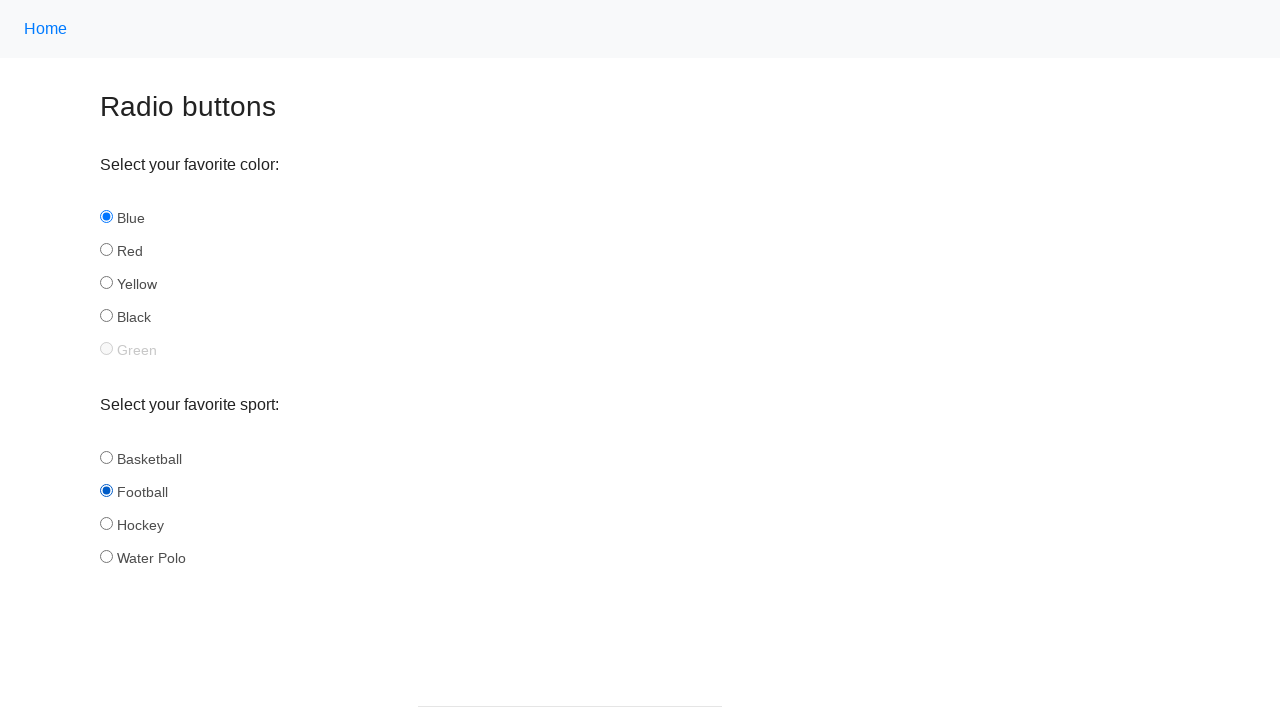

Waited 500ms between radio button clicks for visibility
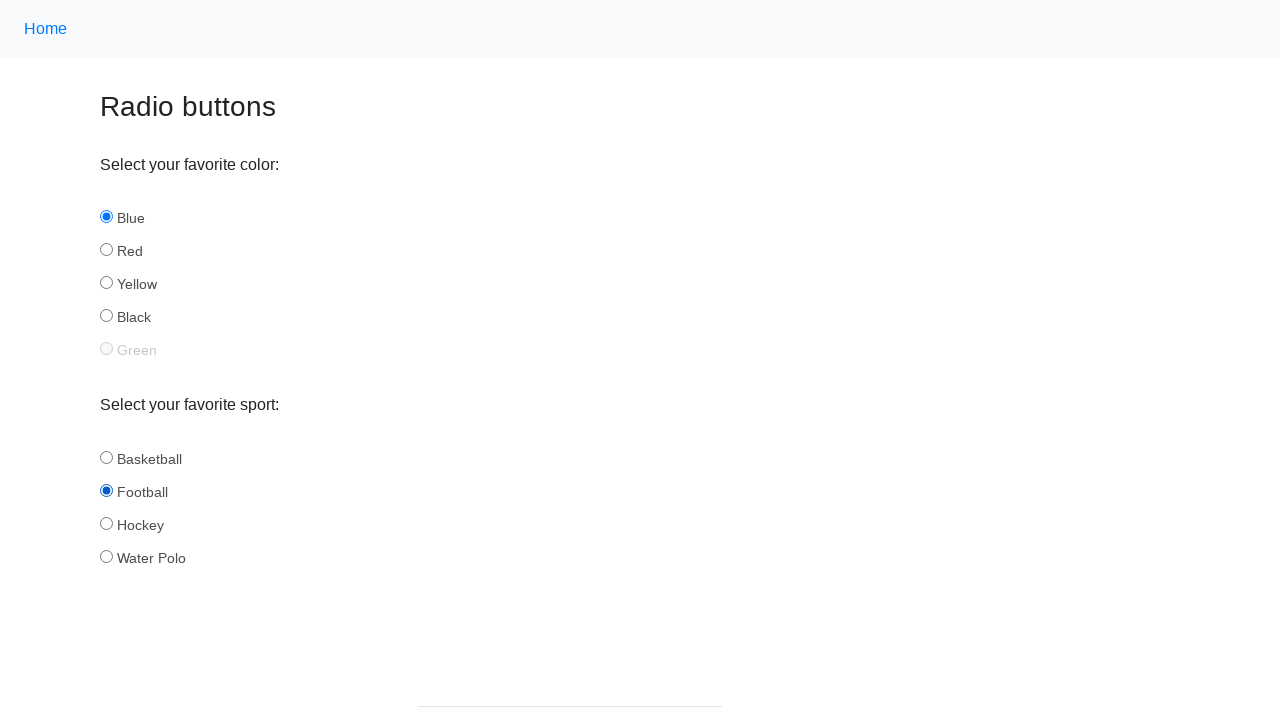

Clicked a sport radio button option at (106, 523) on input[name='sport'] >> nth=2
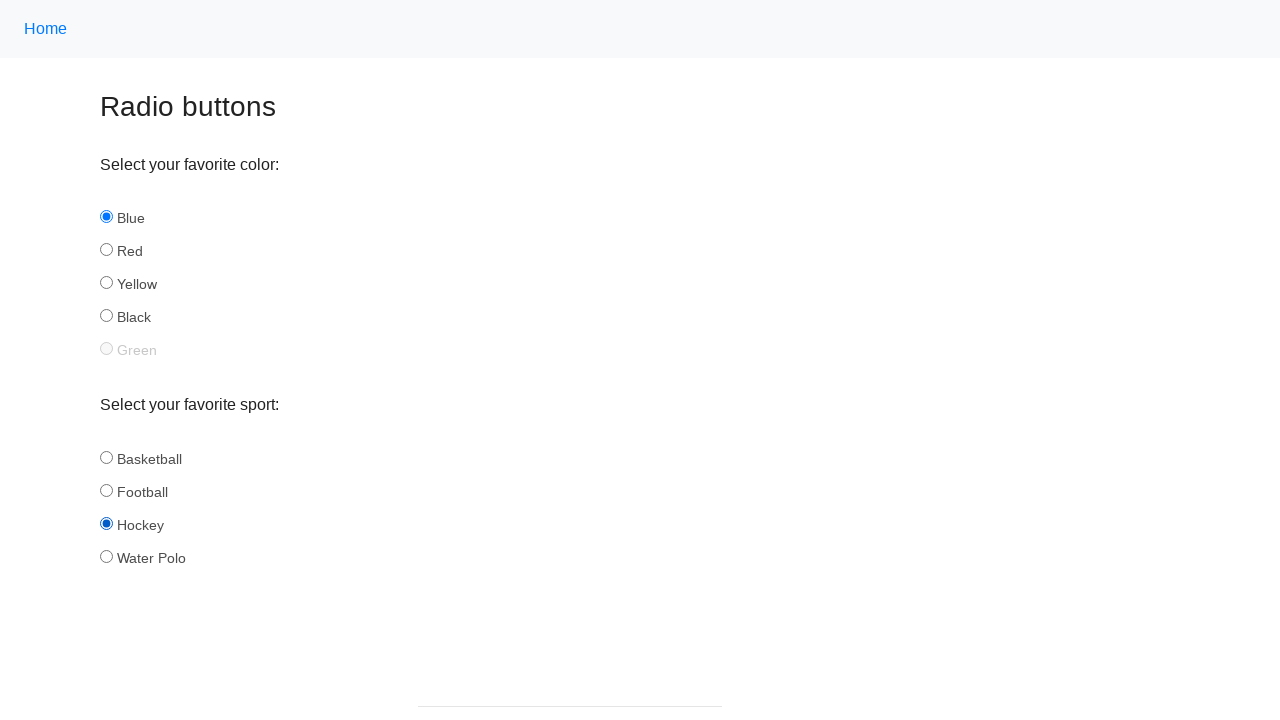

Waited 500ms between radio button clicks for visibility
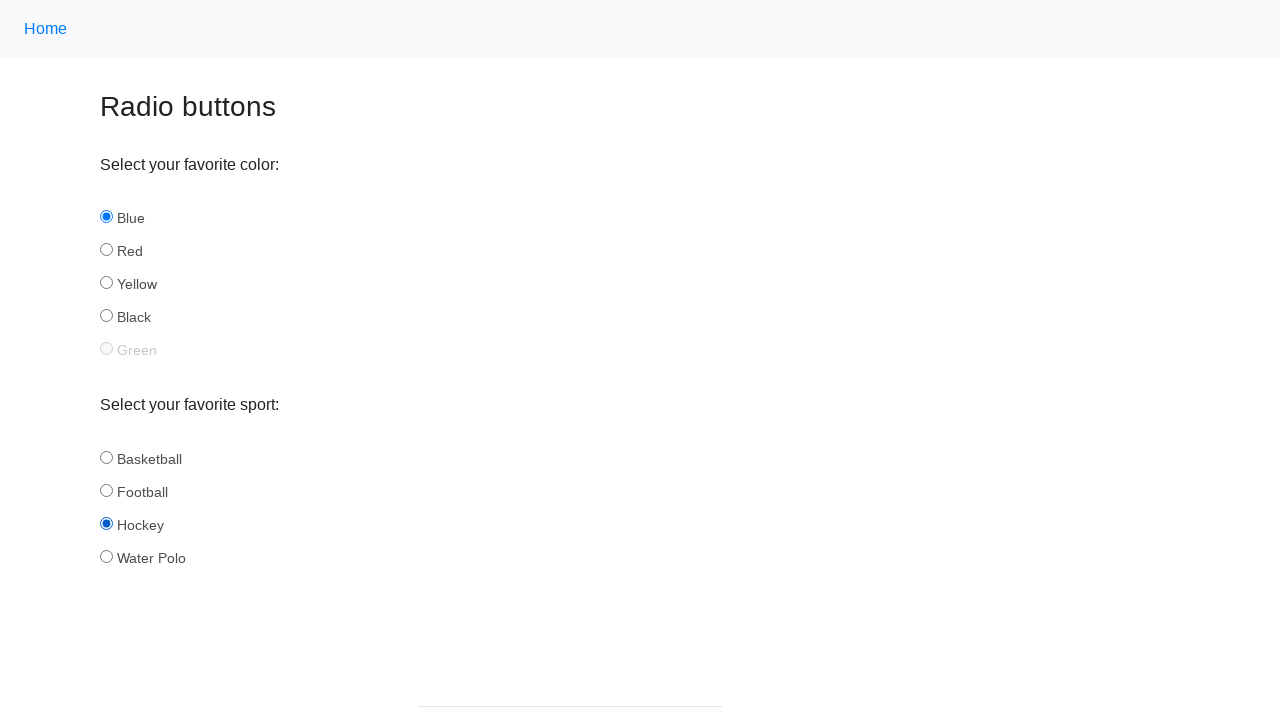

Clicked a sport radio button option at (106, 556) on input[name='sport'] >> nth=3
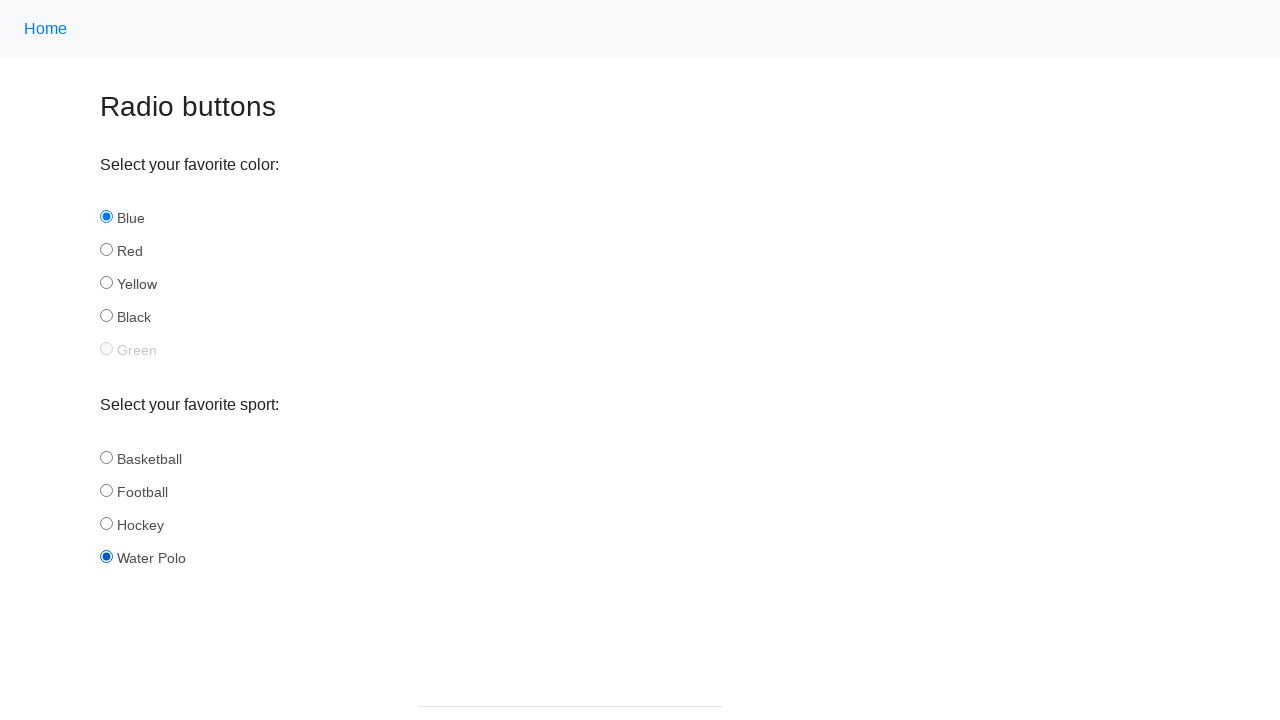

Waited 500ms between radio button clicks for visibility
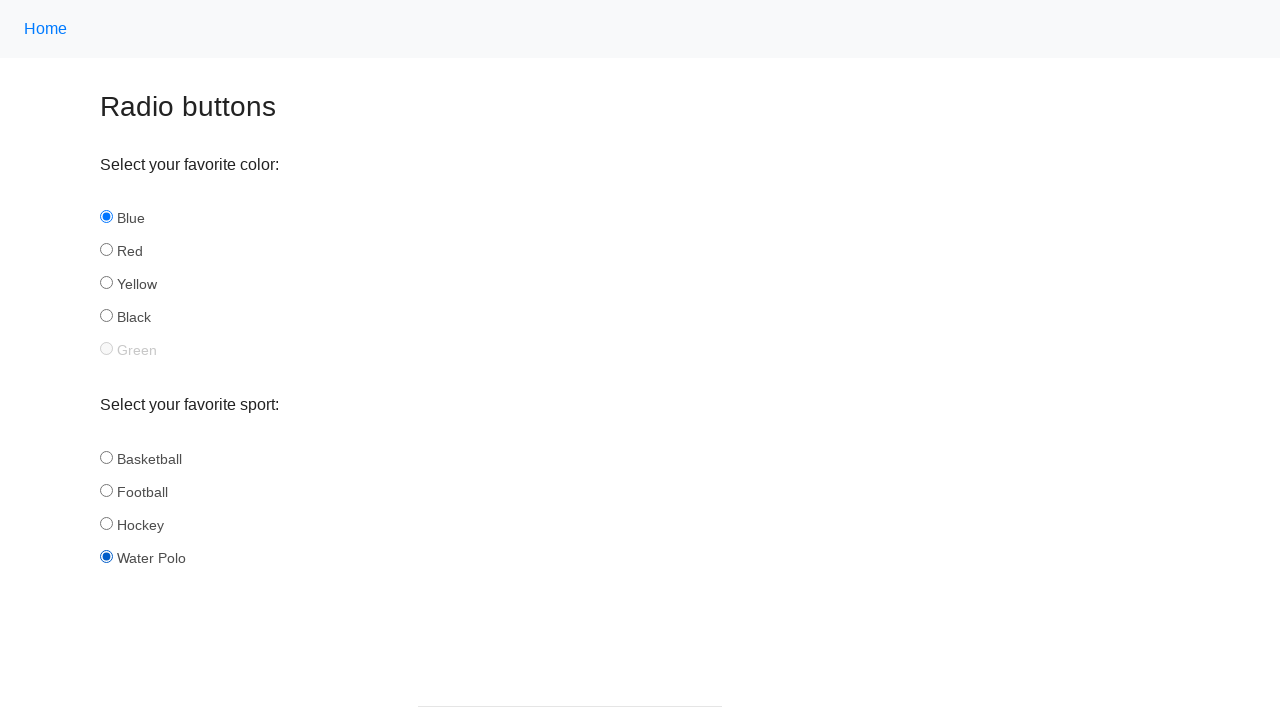

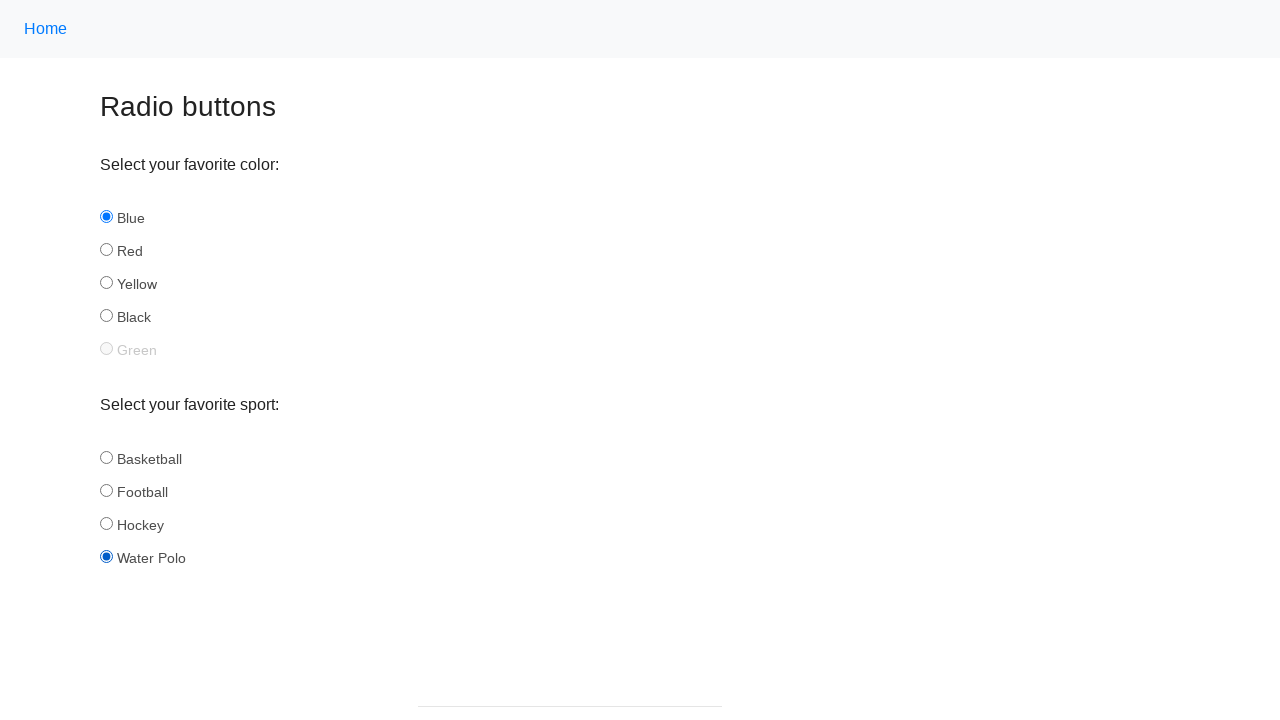